Tests different button click actions including double-click, right-click (context click), and regular click on three different buttons.

Starting URL: https://demoqa.com/buttons

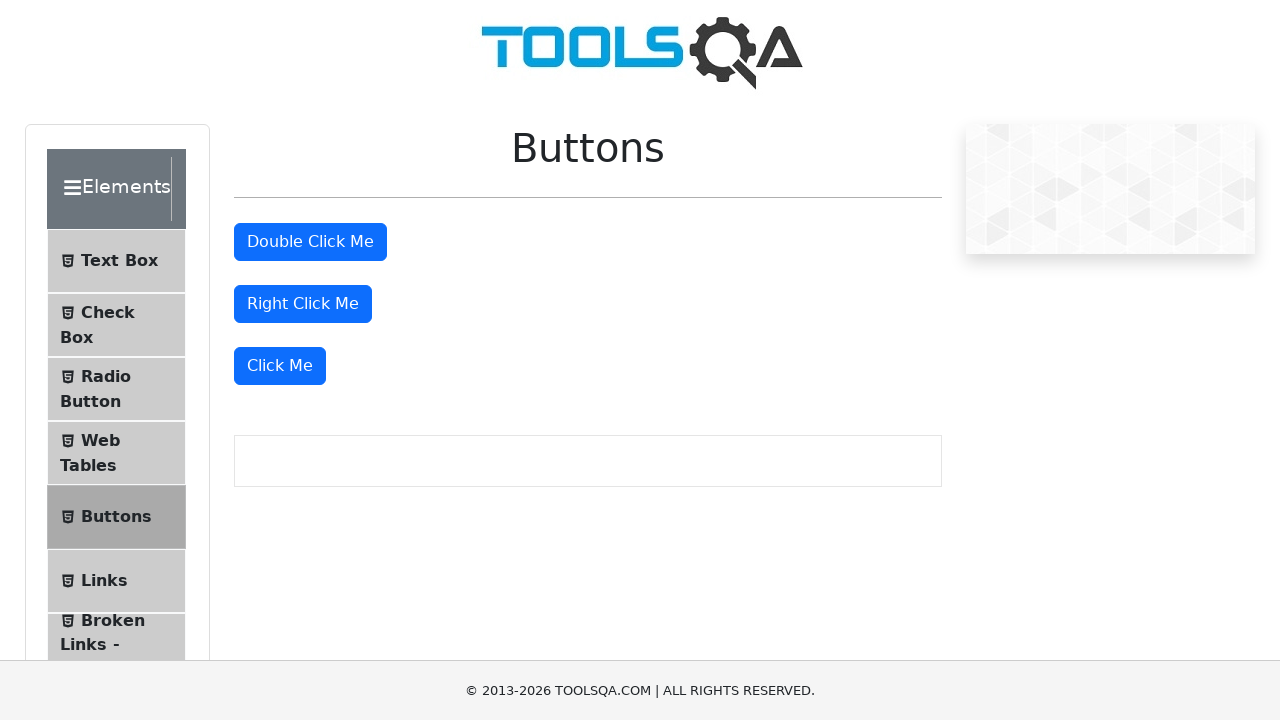

Double-clicked the double click button at (310, 242) on #doubleClickBtn
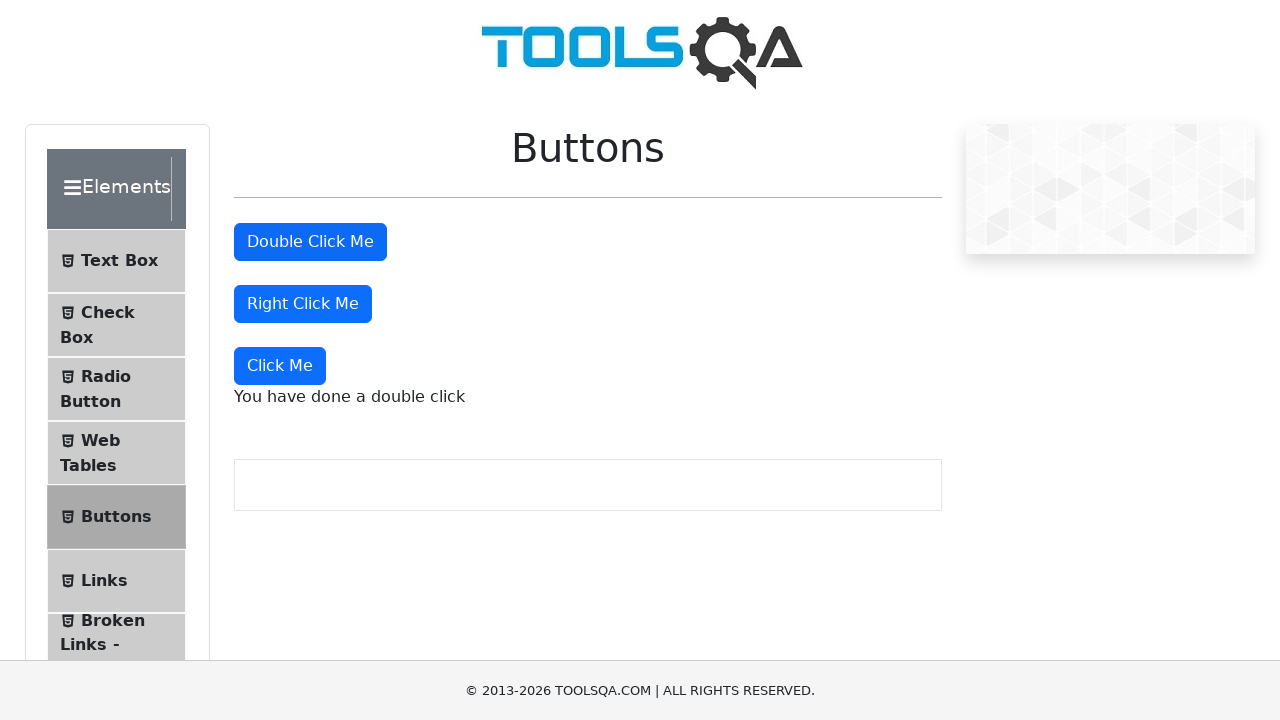

Right-clicked the right click button at (303, 304) on #rightClickBtn
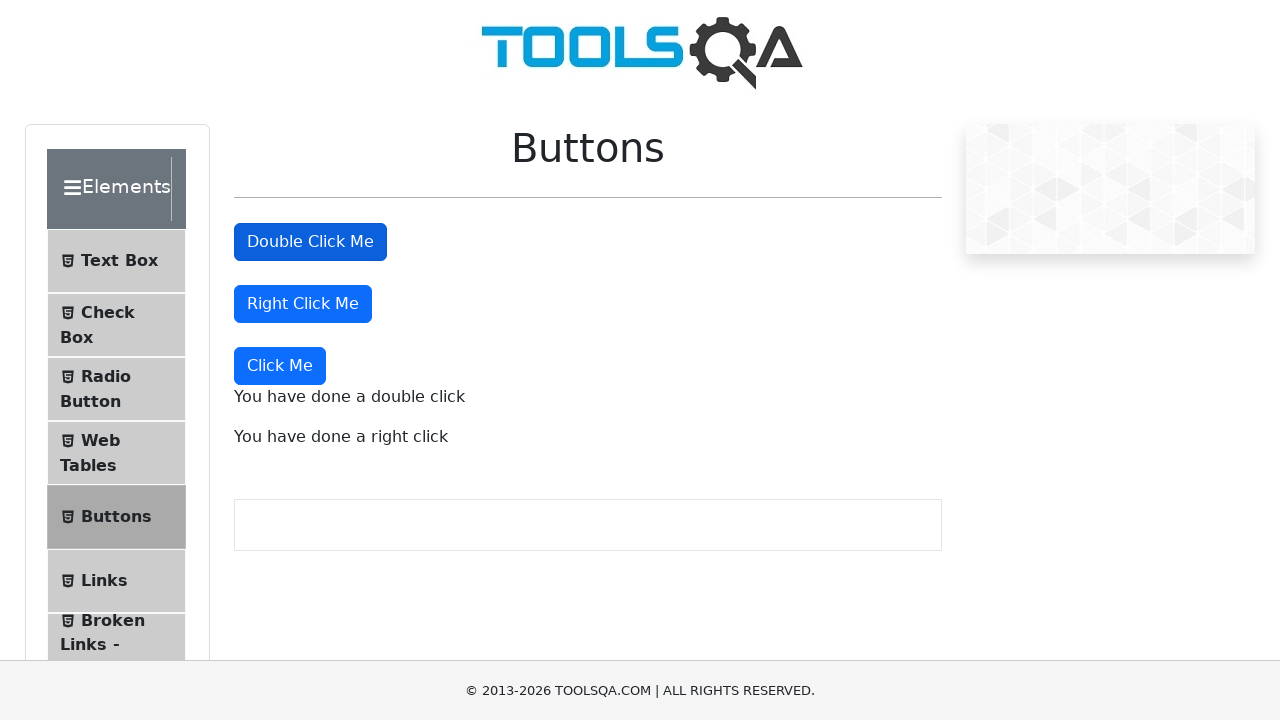

Clicked the dynamic Click Me button at (280, 366) on button:has-text('Click Me') >> nth=-1
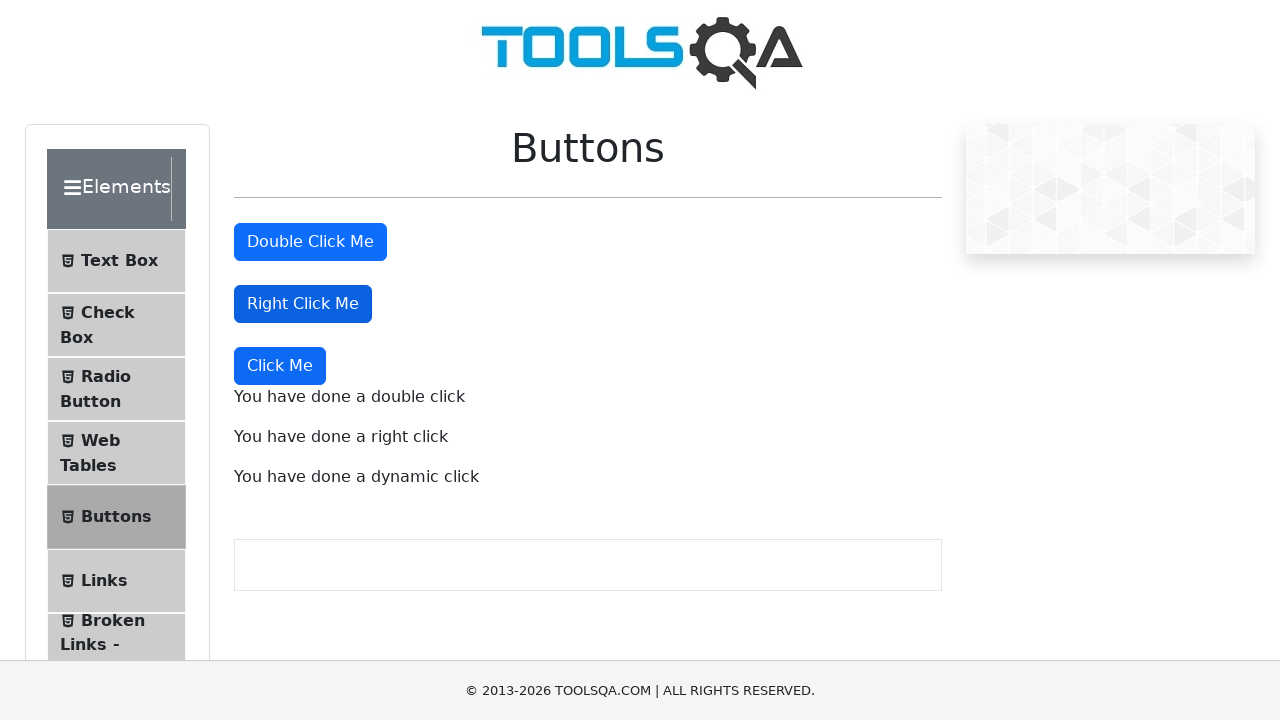

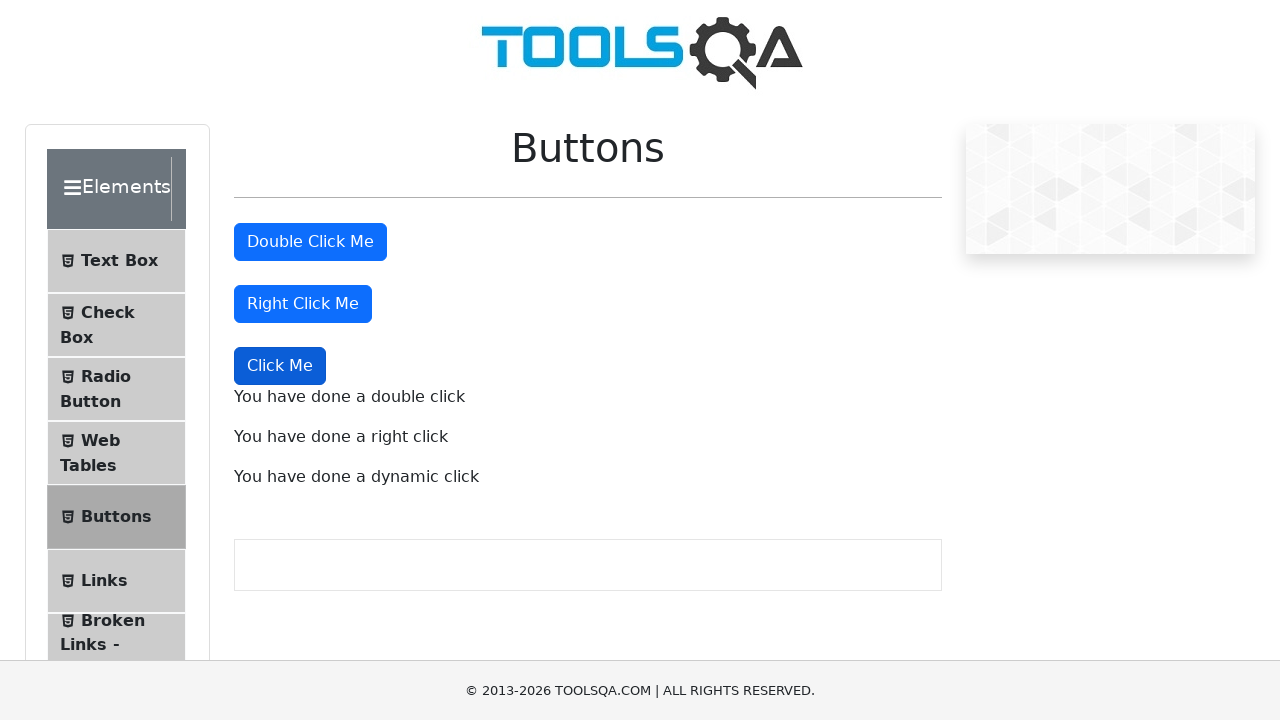